Tests Dropdown functionality by selecting different options from the dropdown menu

Starting URL: https://the-internet.herokuapp.com/

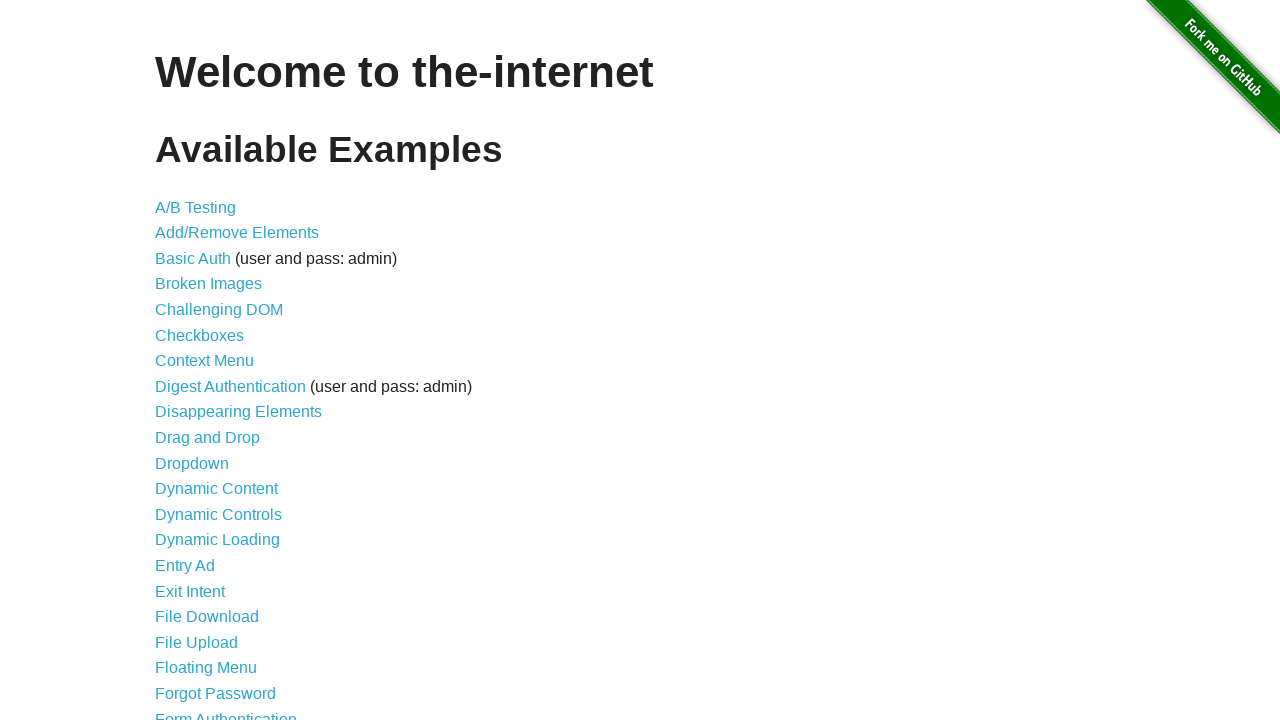

Clicked on Dropdown link at (192, 463) on text=Dropdown
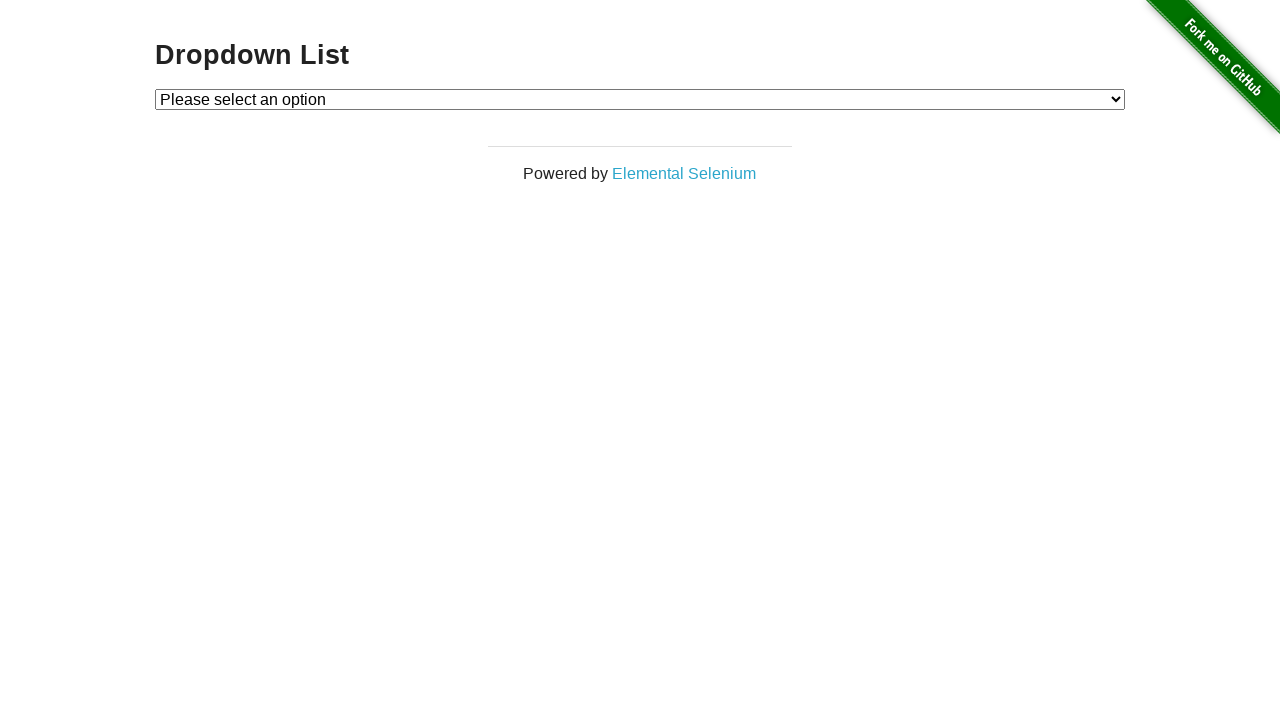

Verified URL contains 'dropdown'
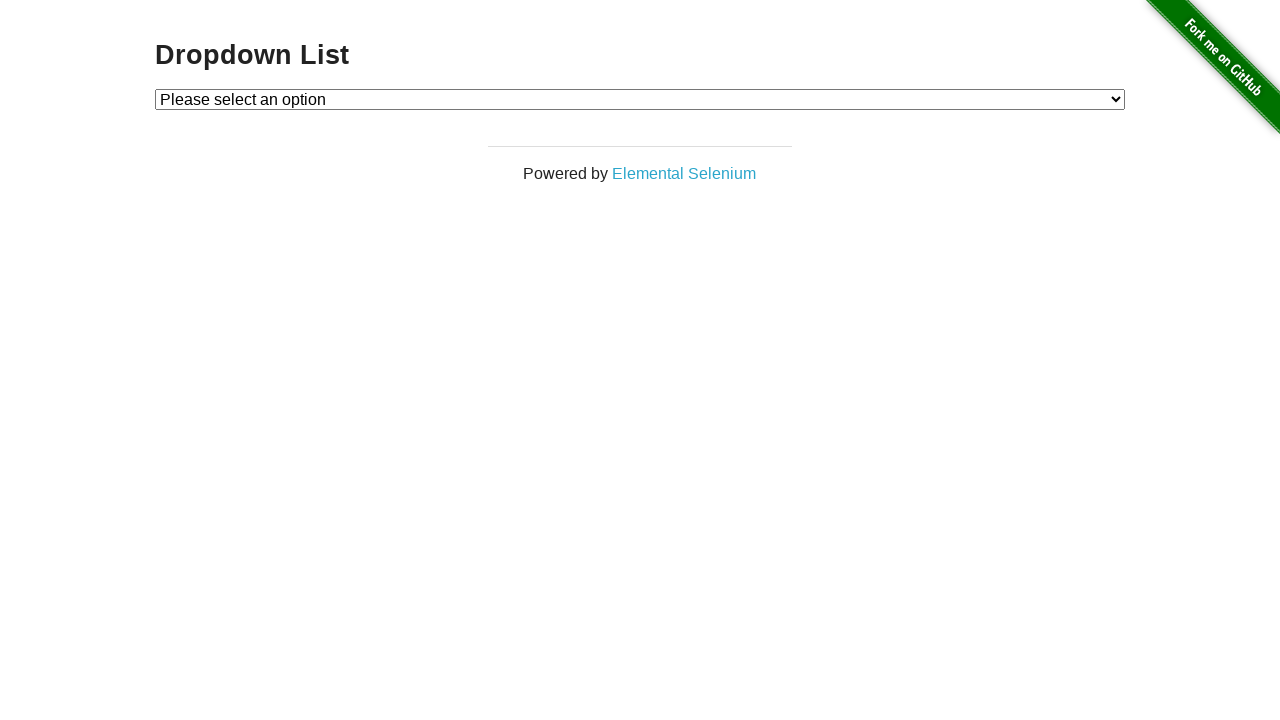

Selected Option 1 from dropdown menu on #dropdown
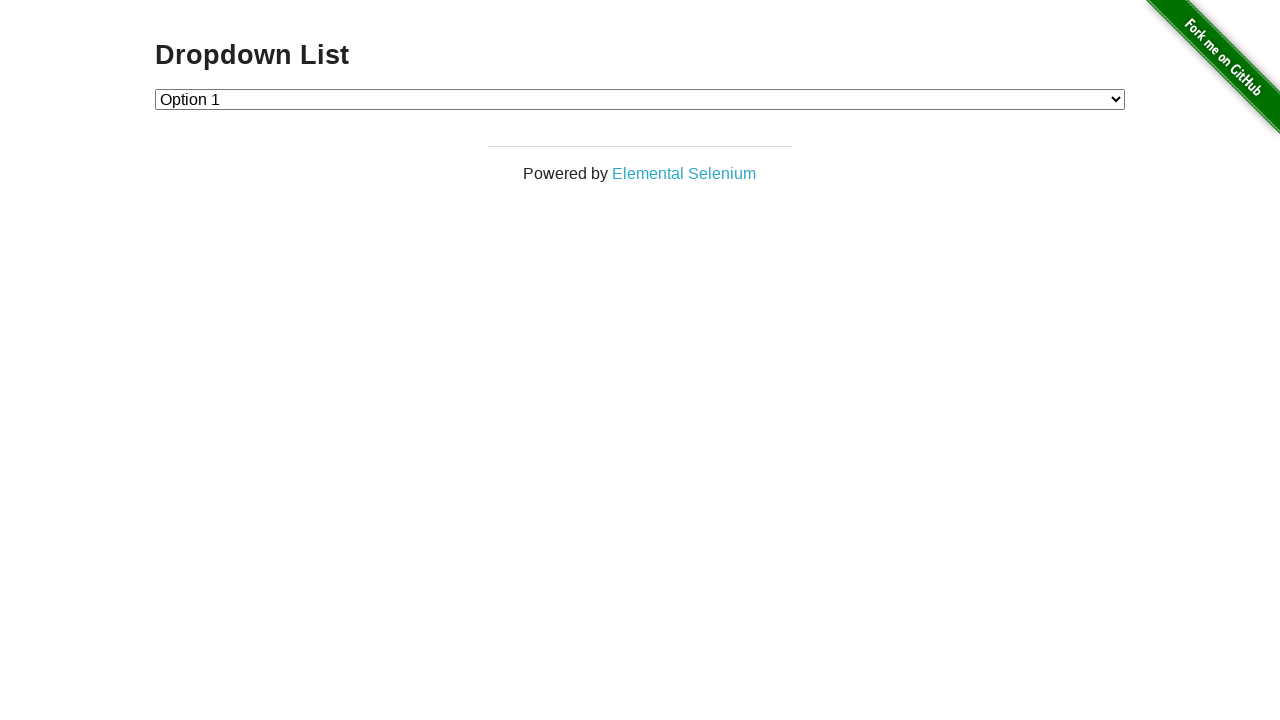

Selected Option 2 from dropdown menu on #dropdown
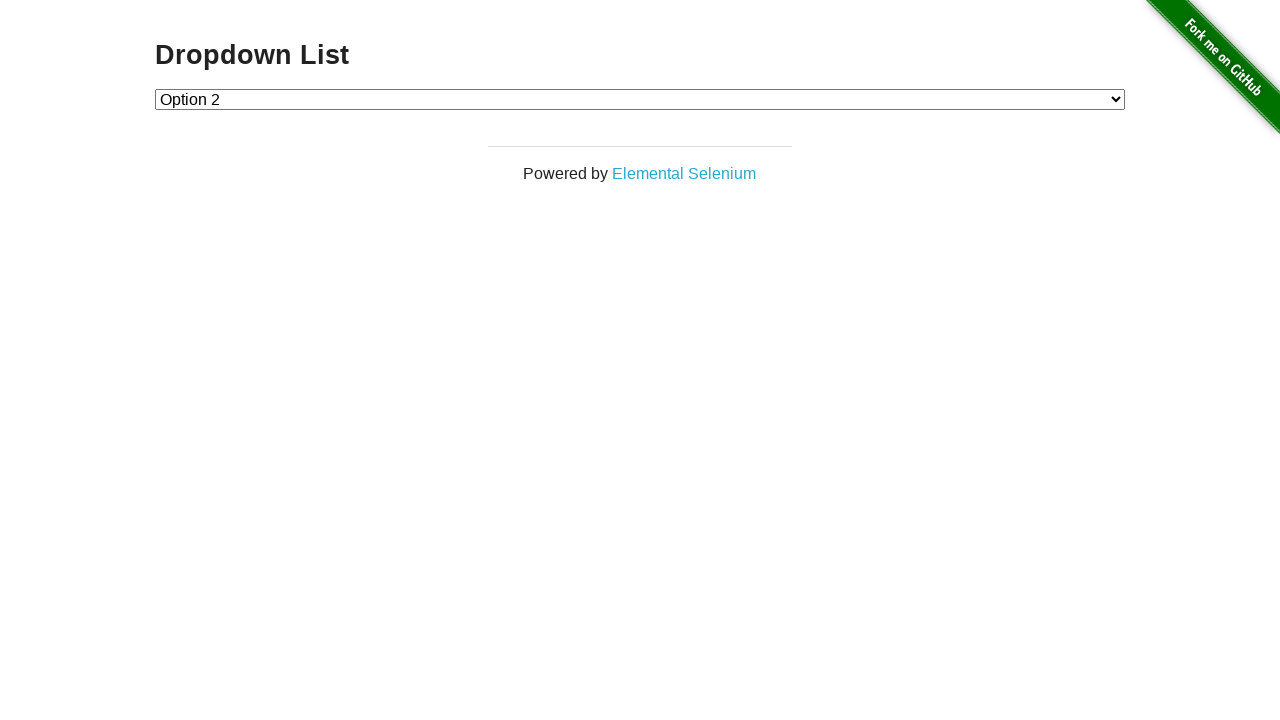

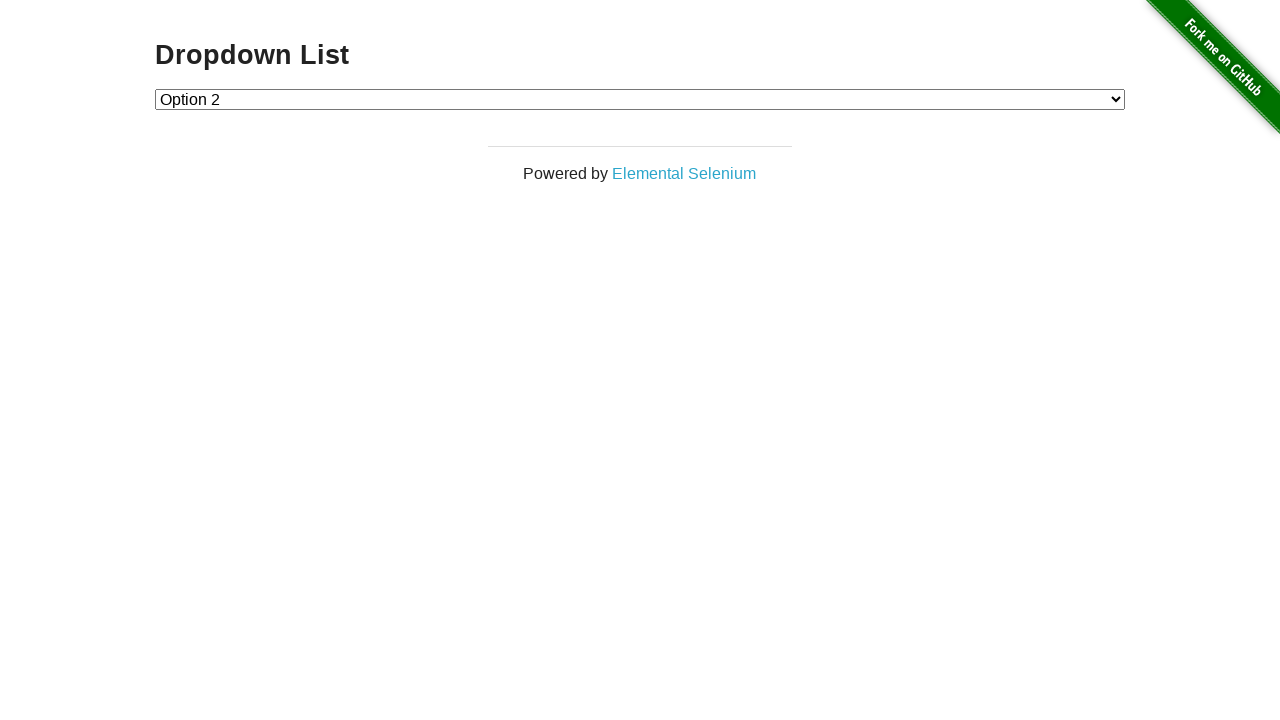